Tests the keyword density/top words functionality by entering text with bullet points and verifying the top keywords are displayed.

Starting URL: https://wordcounter.net/

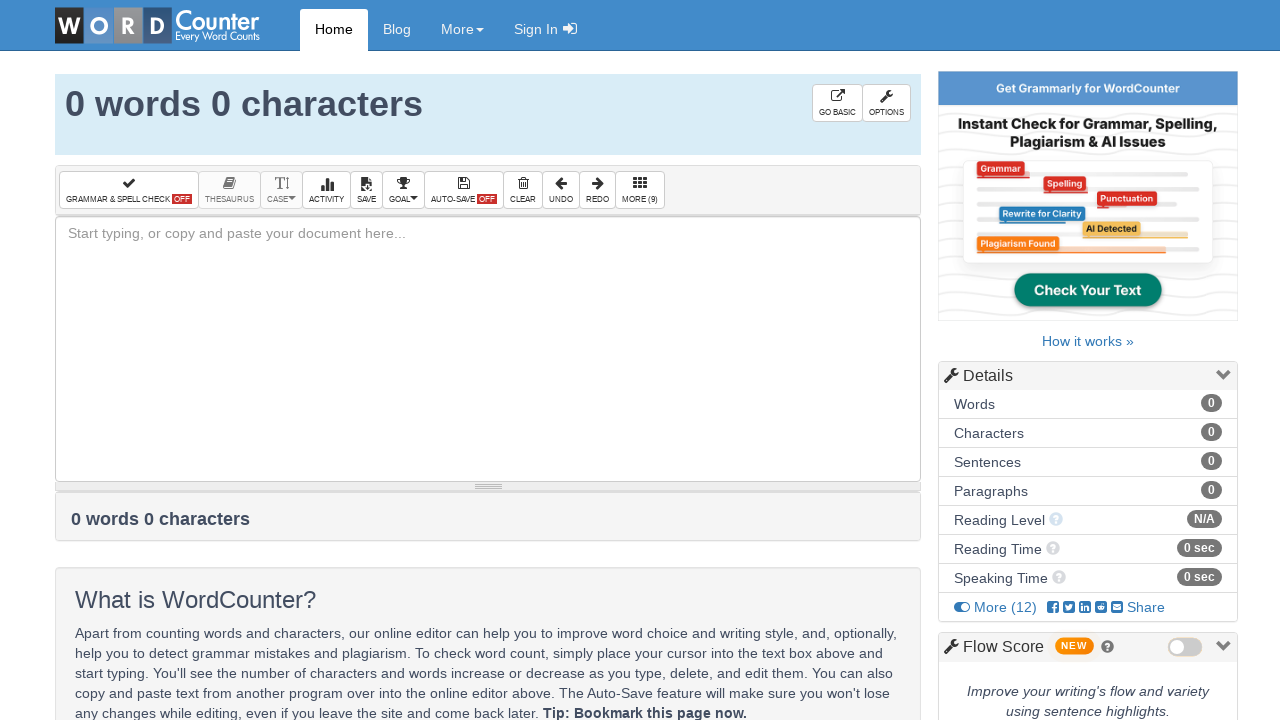

Filled text box with bullet point text containing testing and quality keywords on #box
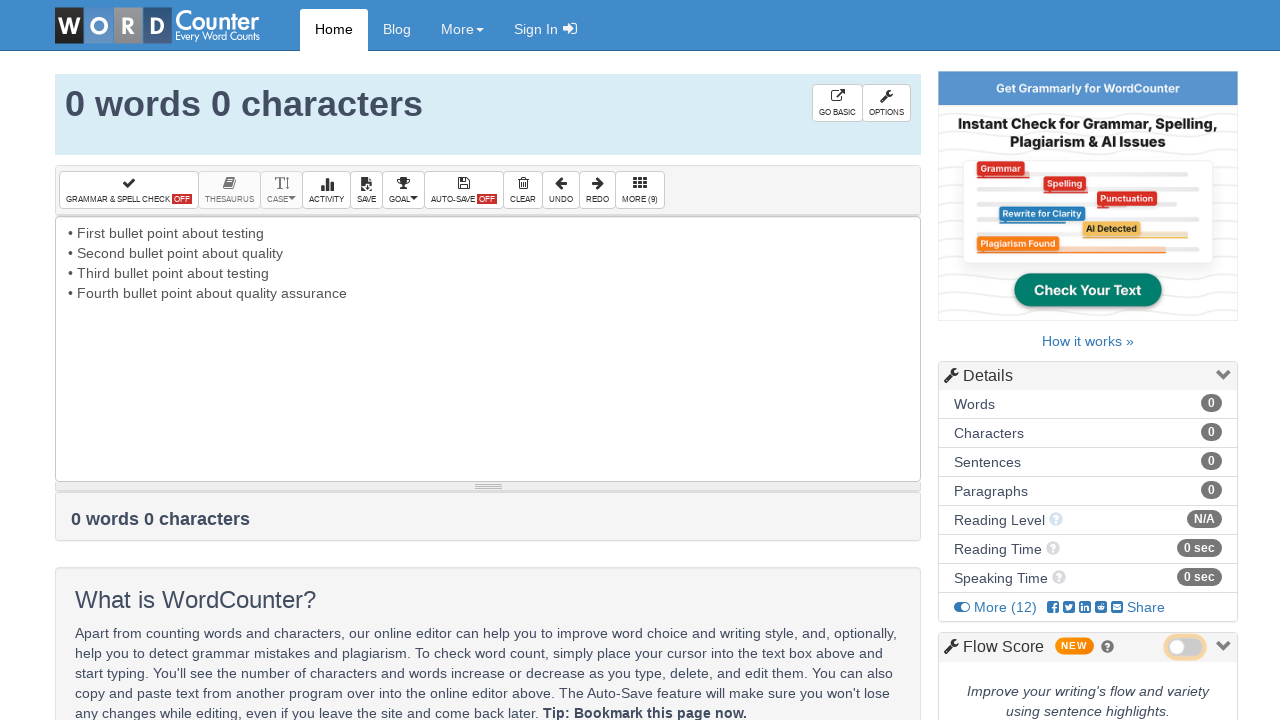

Waited 2 seconds for counters to update
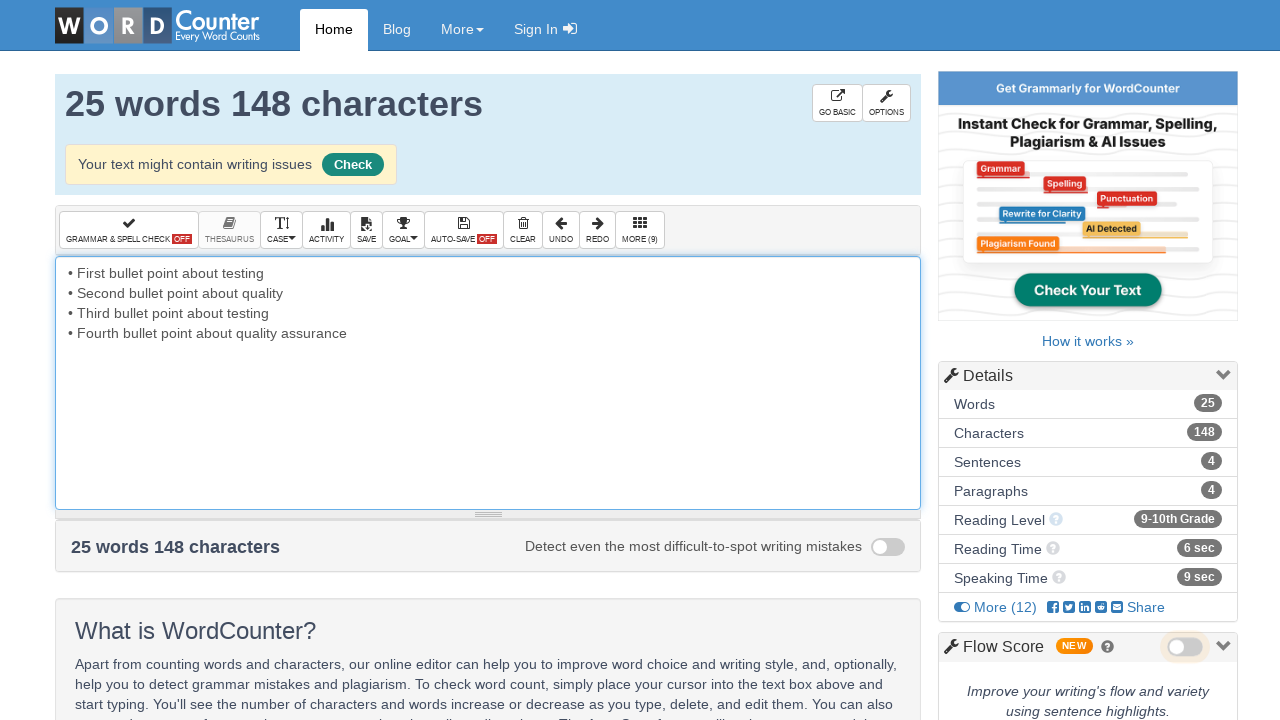

Verified keyword density section is displayed with top keywords list
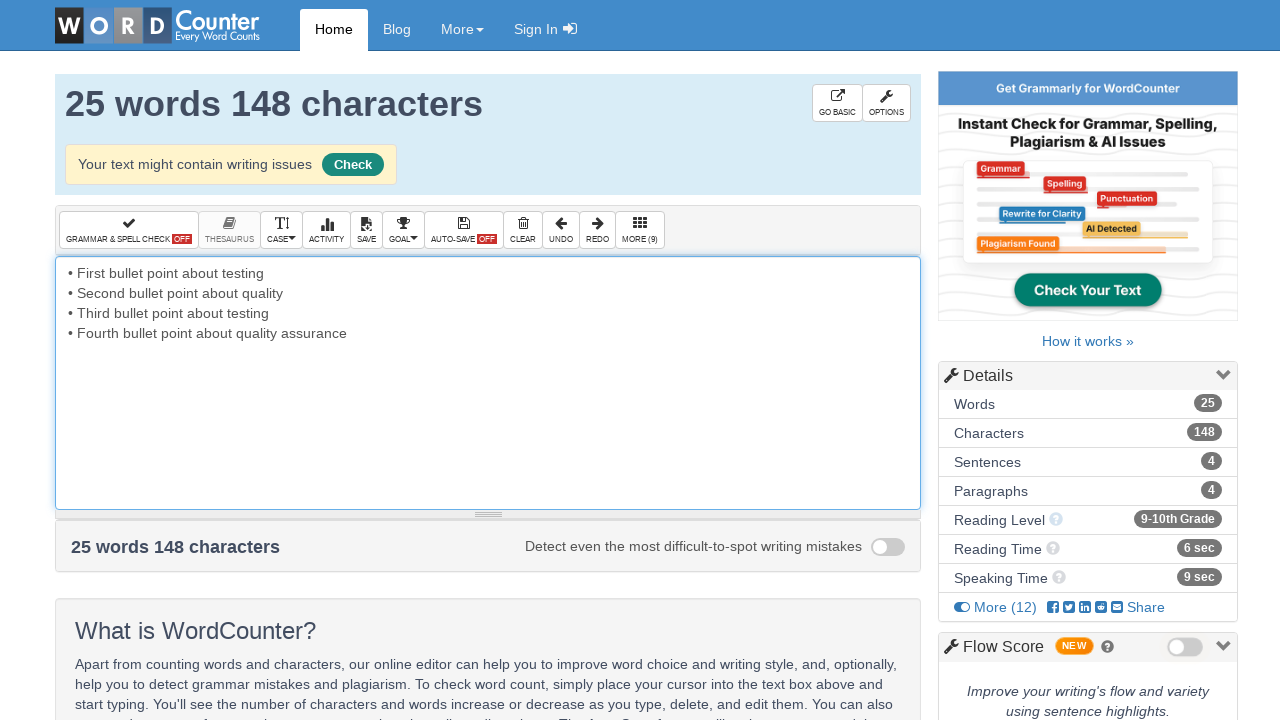

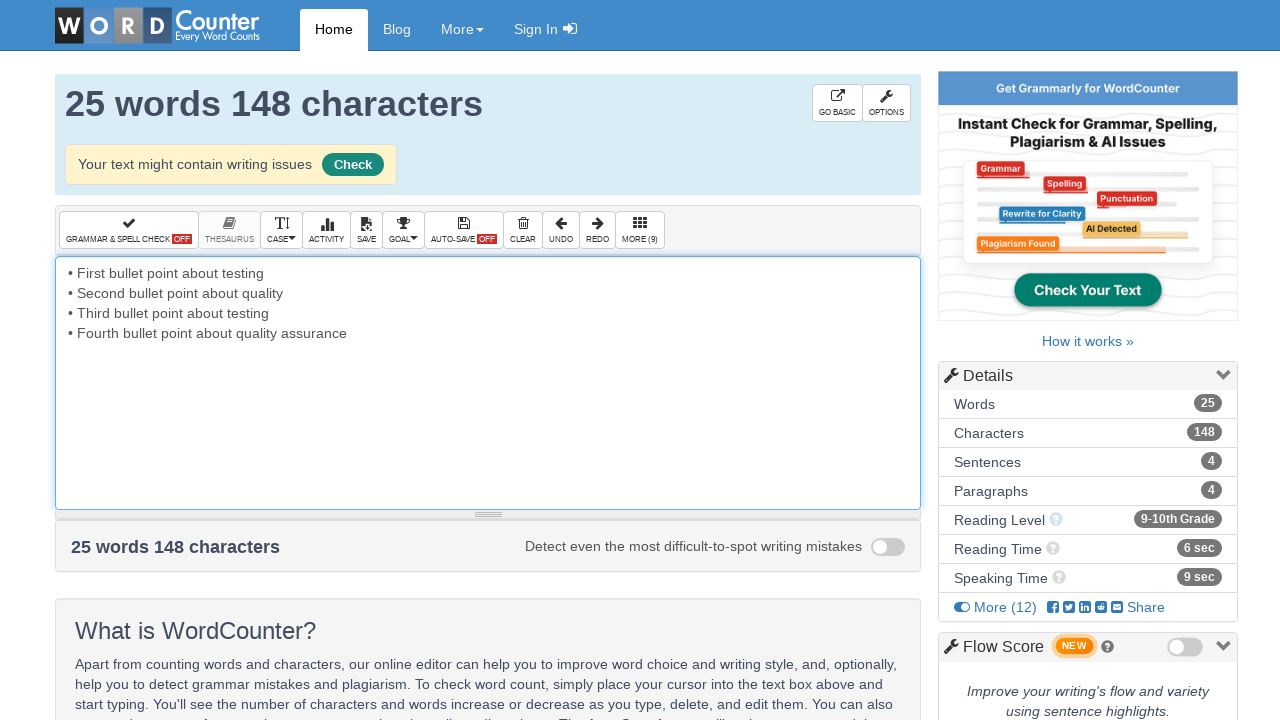